Tests page scrolling by scrolling to the bottom of the page using JavaScript execution

Starting URL: https://rahulshettyacademy.com/AutomationPractice/

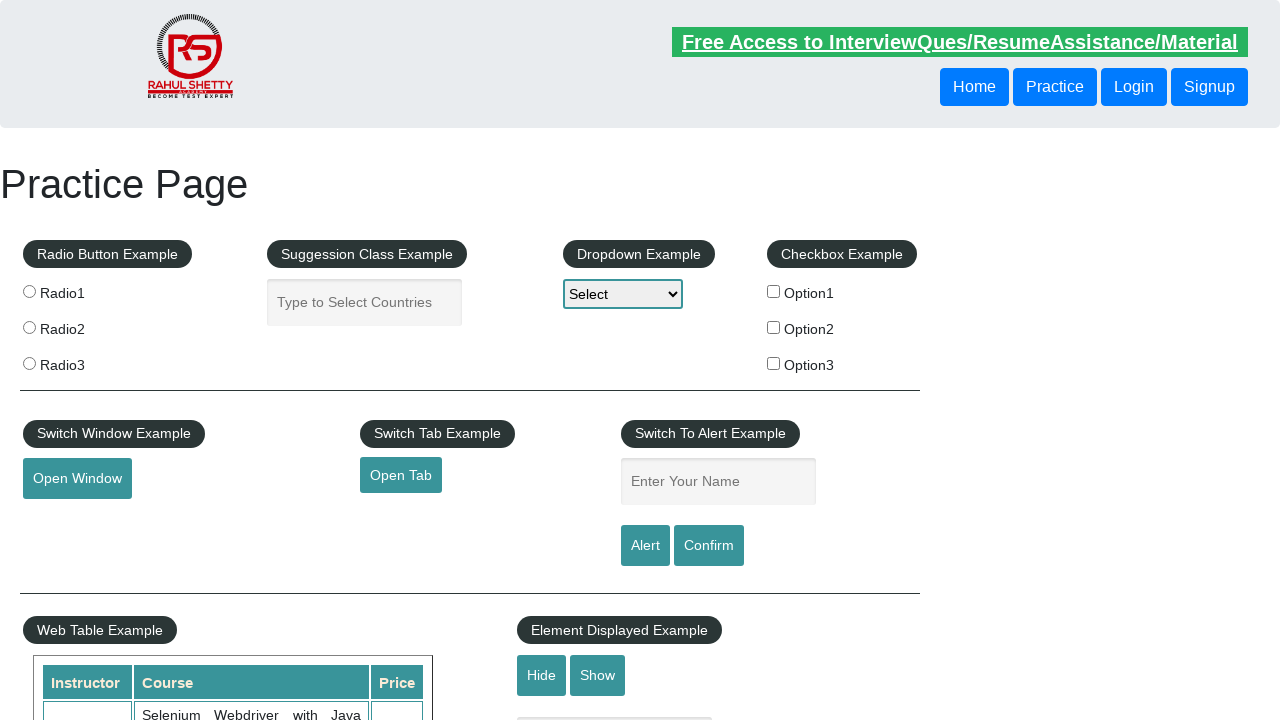

Scrolled to bottom of page using JavaScript
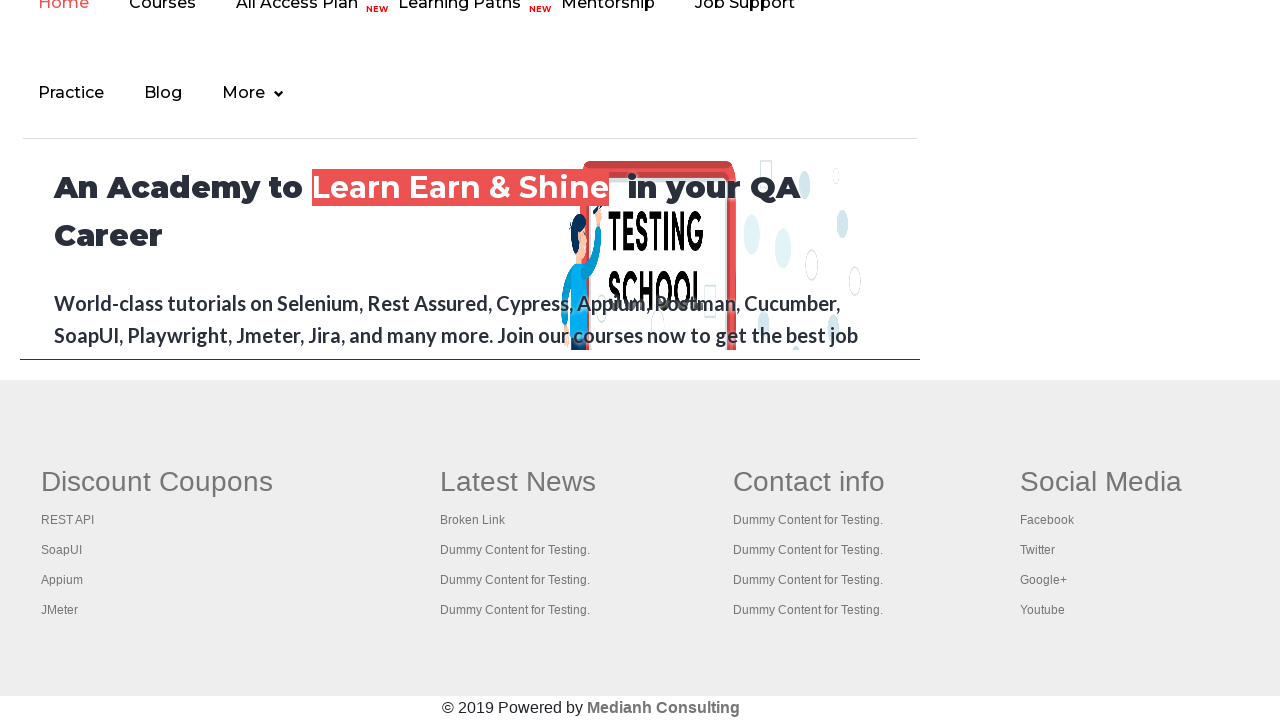

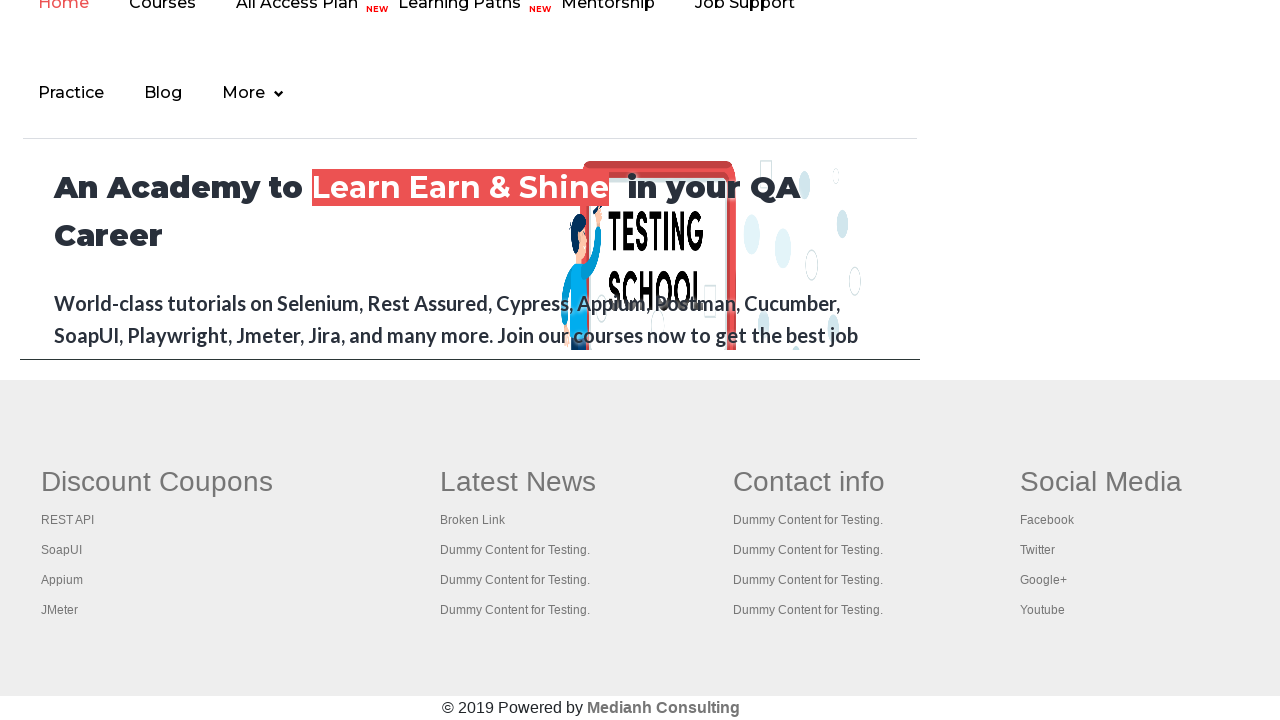